Tests keyboard key press functionality by navigating to the Key Presses page and performing various key inputs including letters, spaces, backspace, arrow keys, and shift combinations

Starting URL: https://the-internet.herokuapp.com/

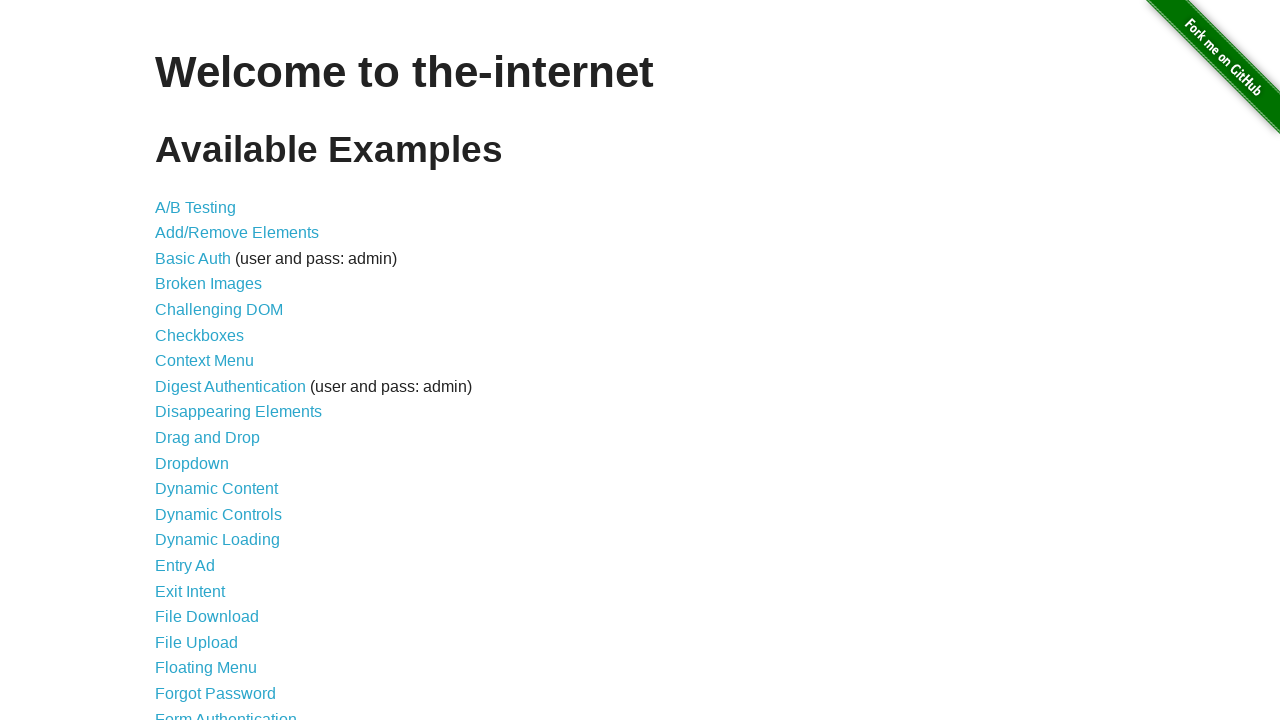

Clicked on the Key Presses link at (200, 360) on text=Key Presses
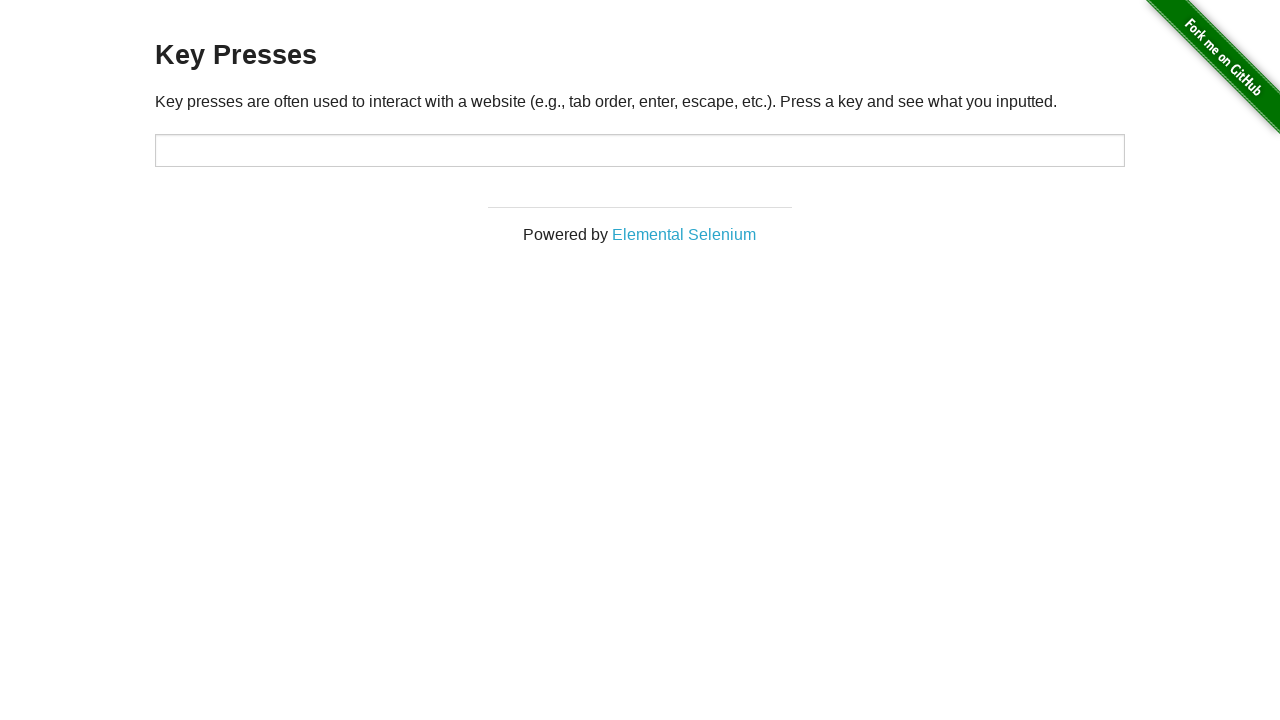

Input field #target is available
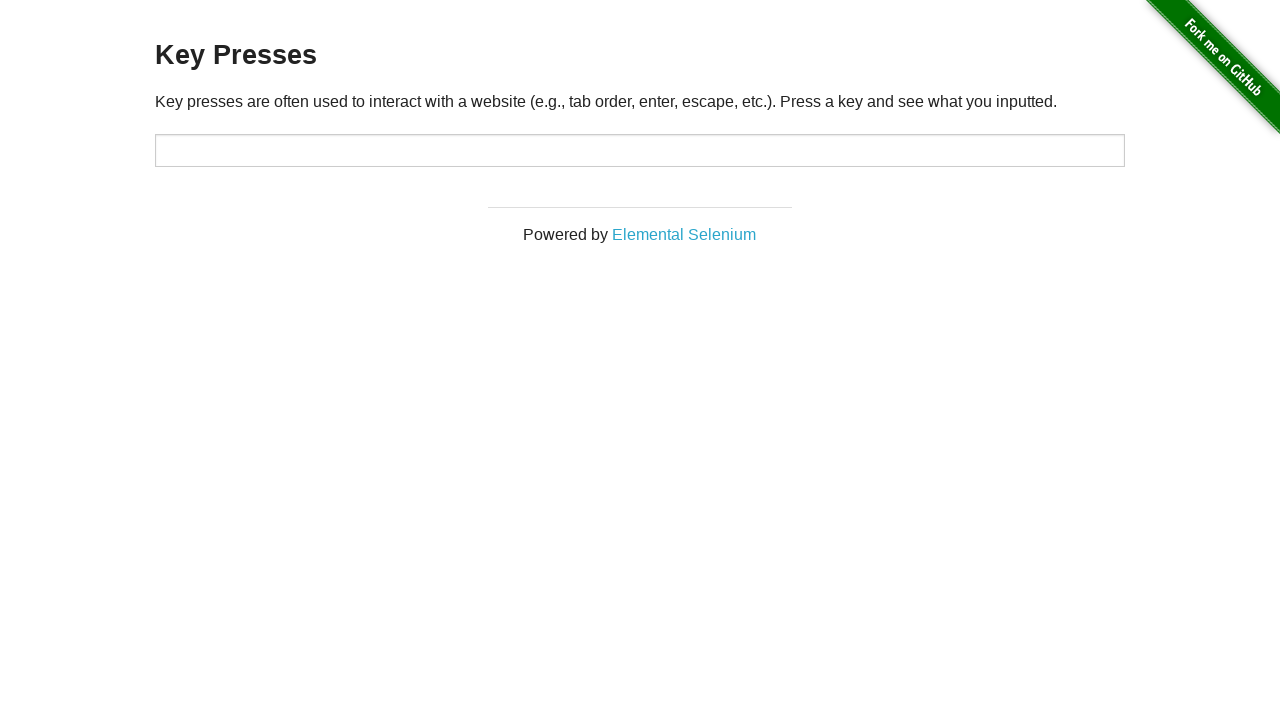

Typed letter A in input field on #target
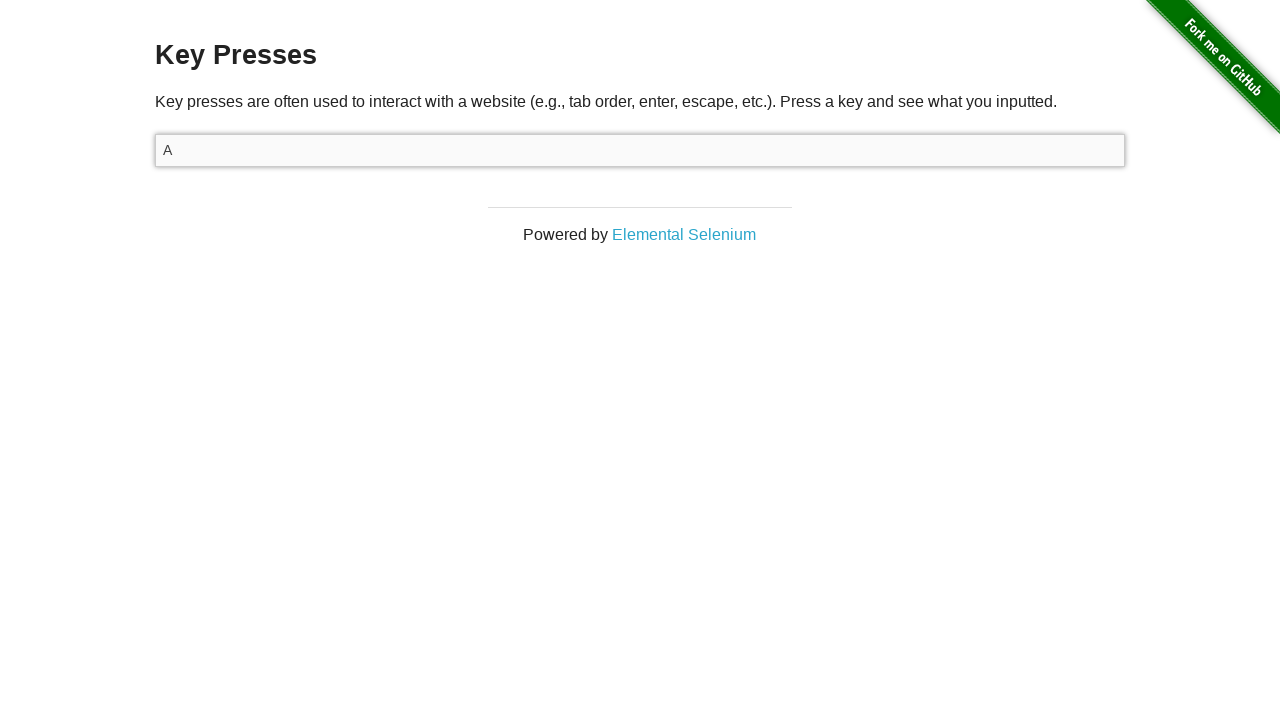

Pressed Space key on #target
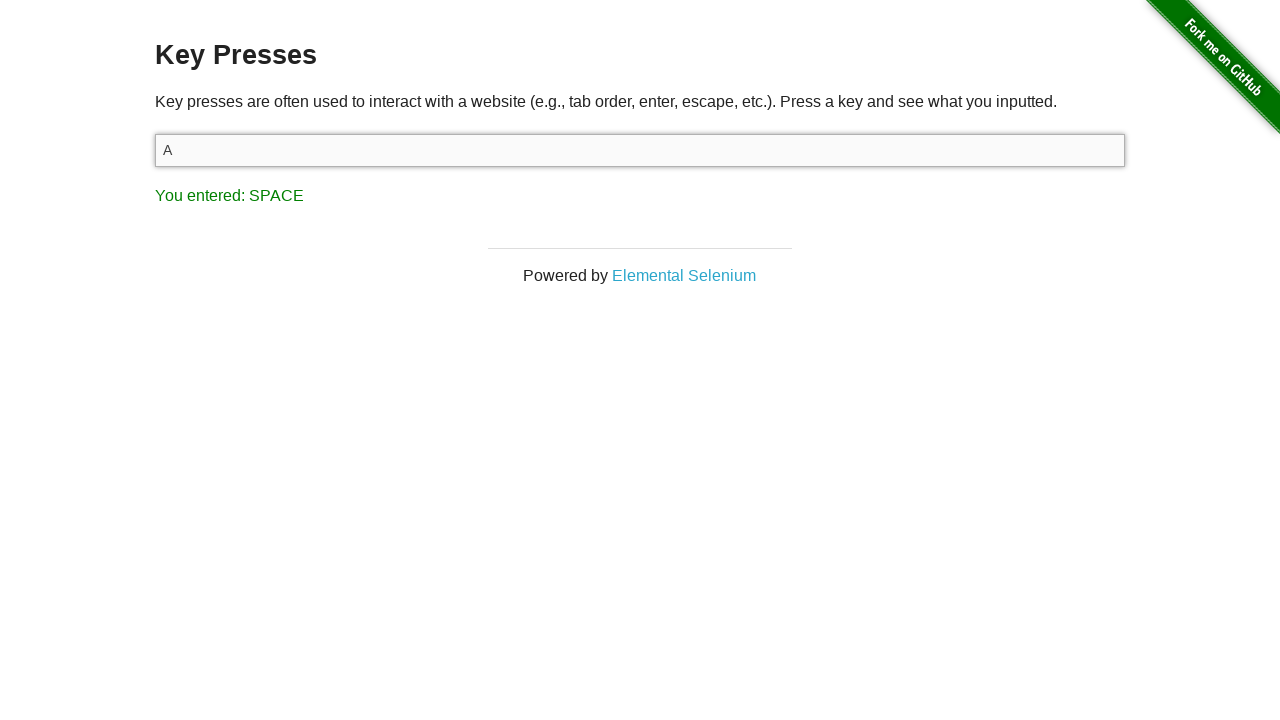

Typed letter B in input field on #target
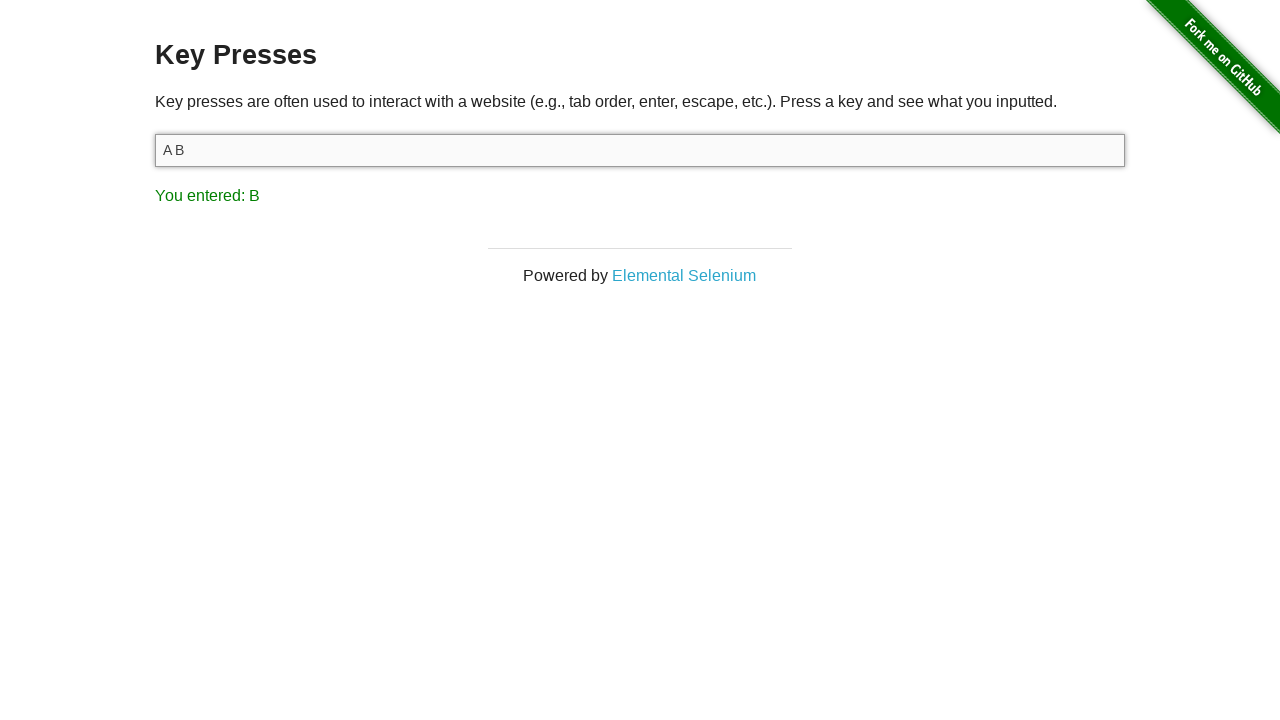

Pressed Backspace to delete character before cursor on #target
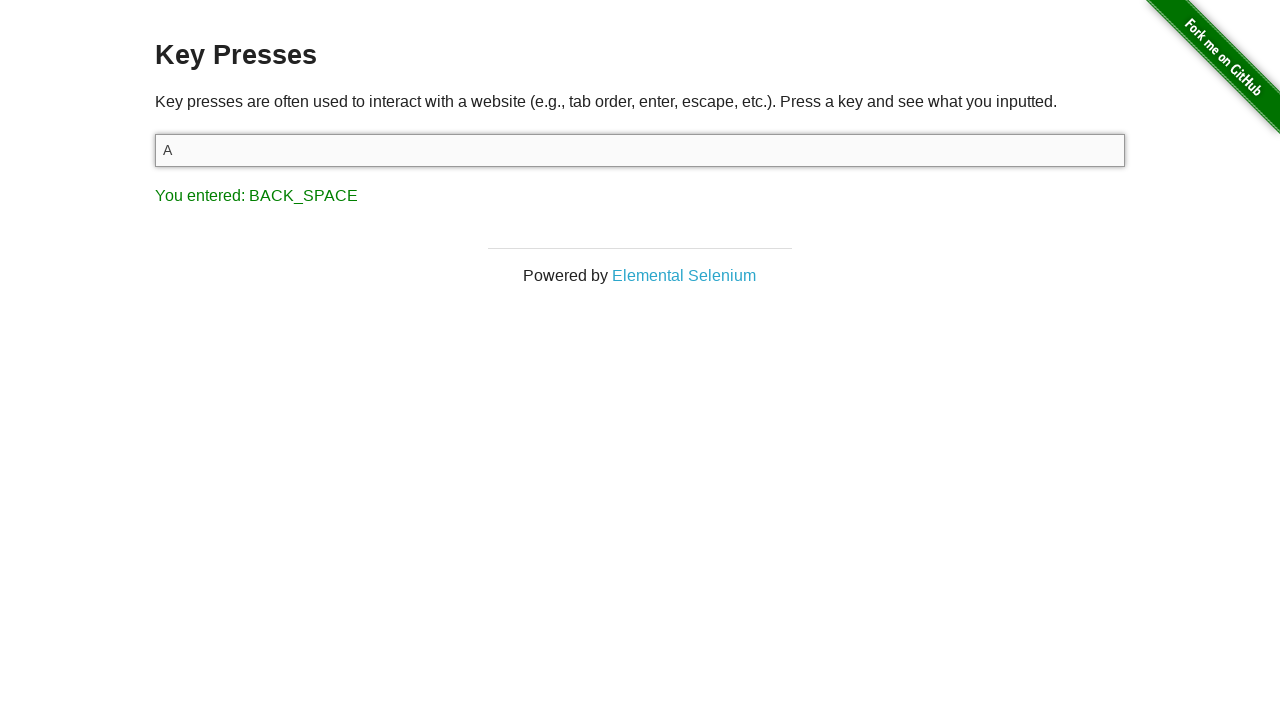

Typed letter C in input field on #target
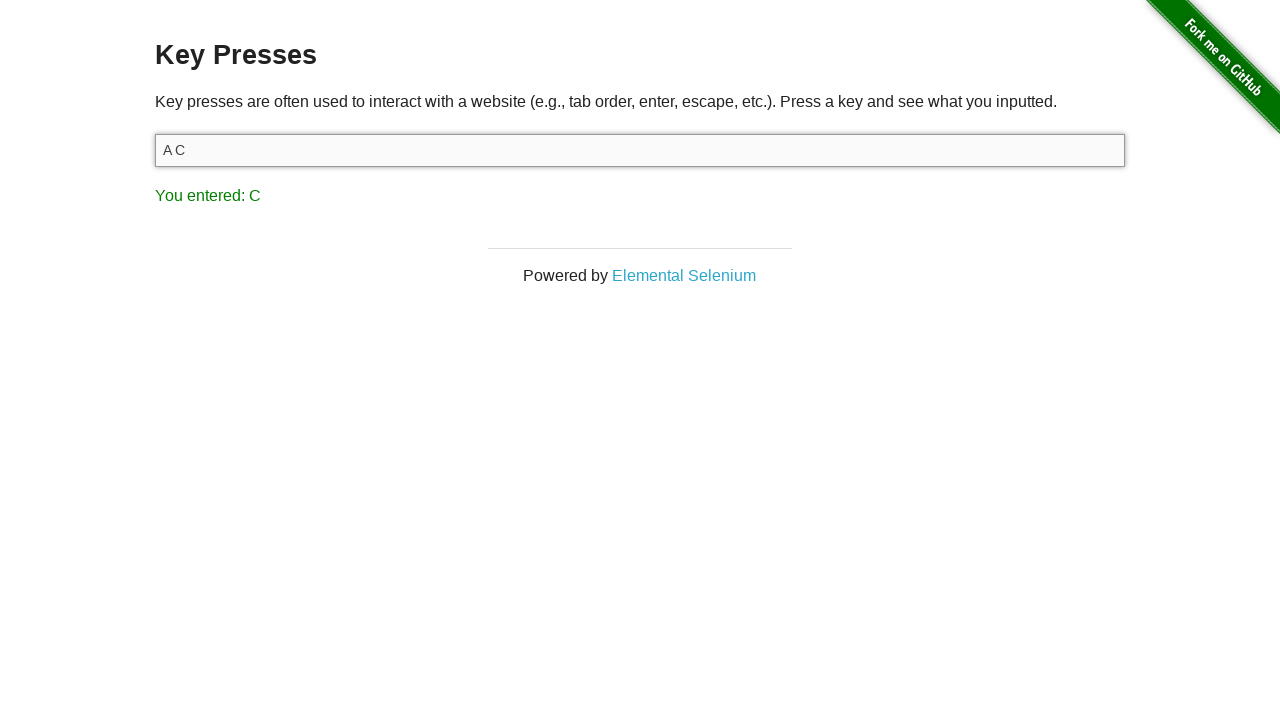

Pressed Left Arrow key on #target
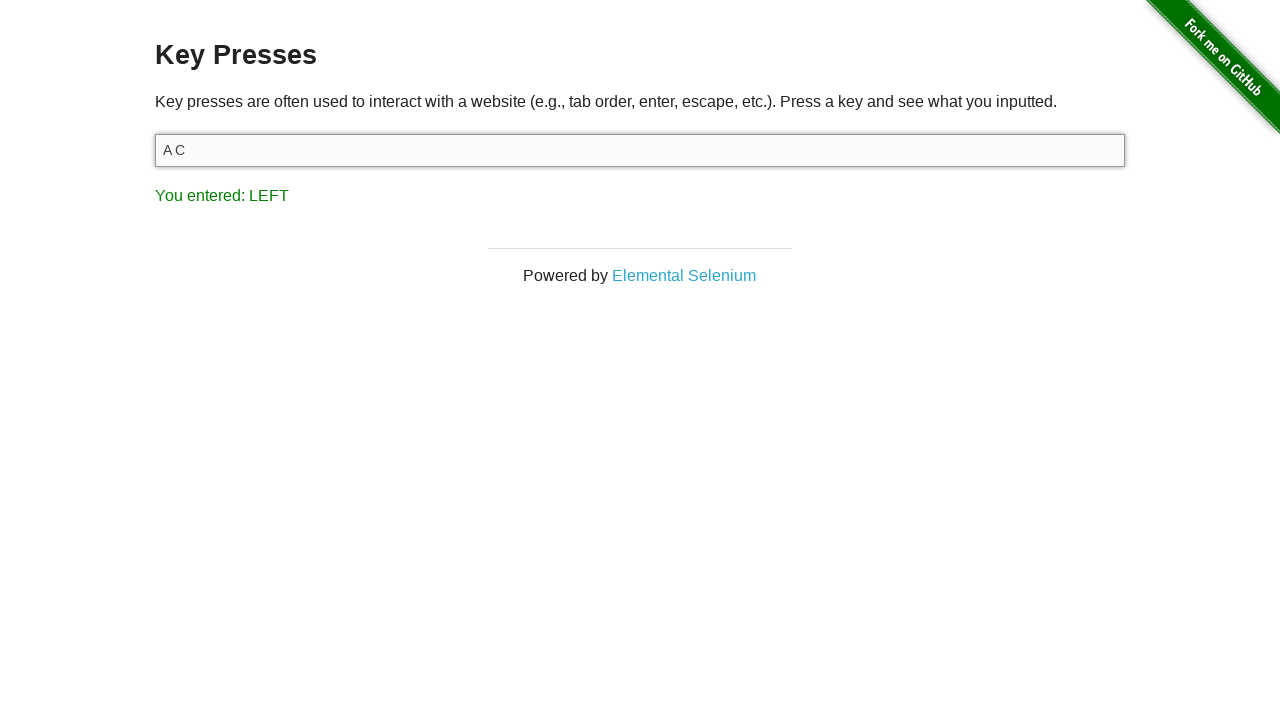

Pressed Space key (first of three) on #target
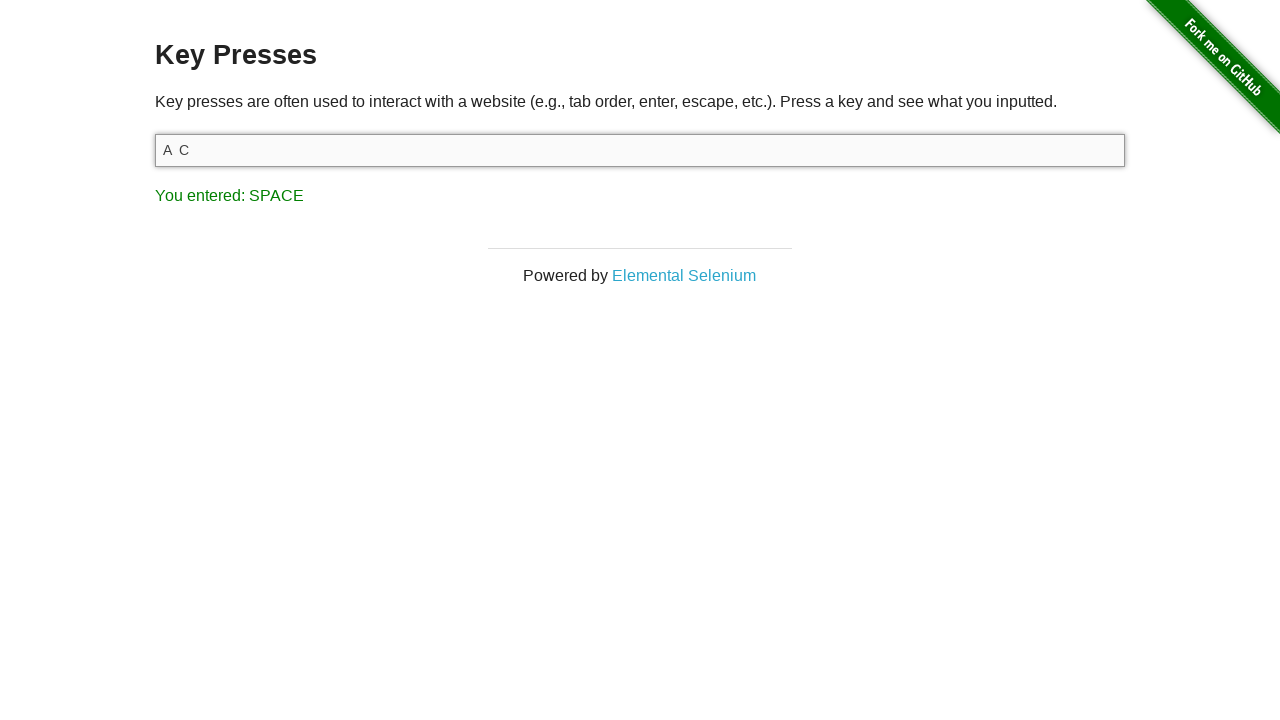

Pressed Space key (second of three) on #target
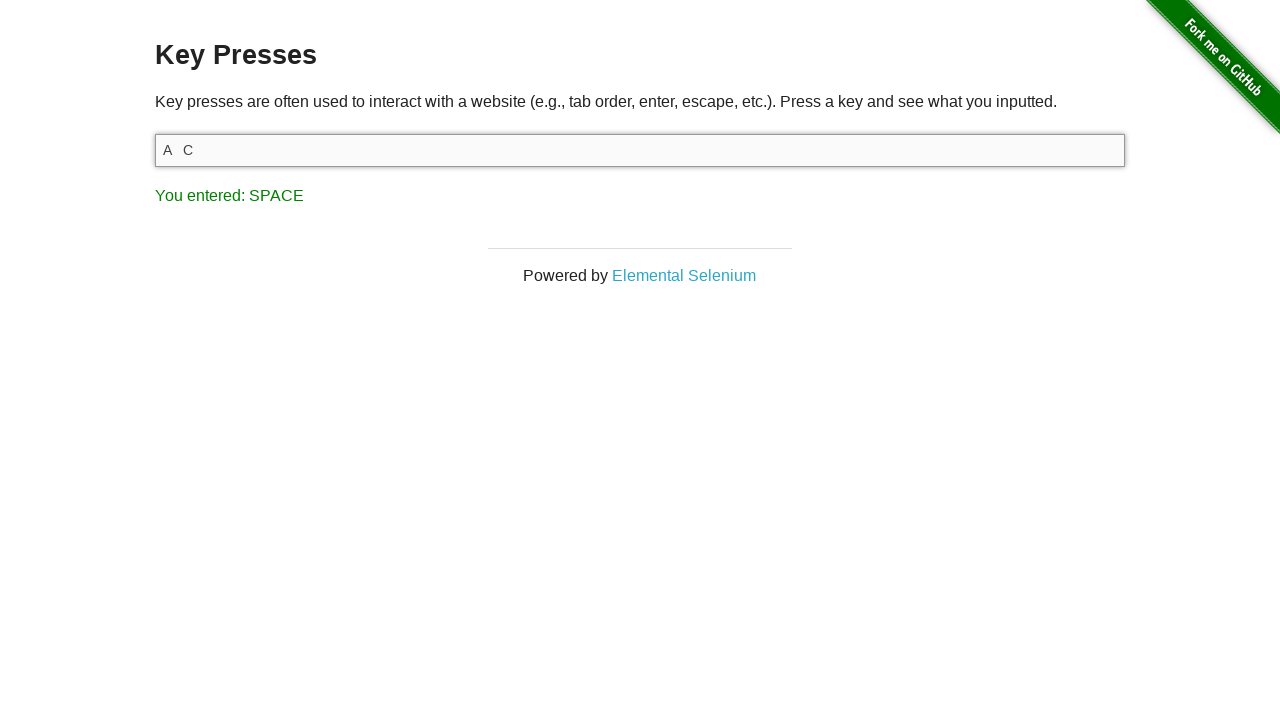

Pressed Space key (third of three) on #target
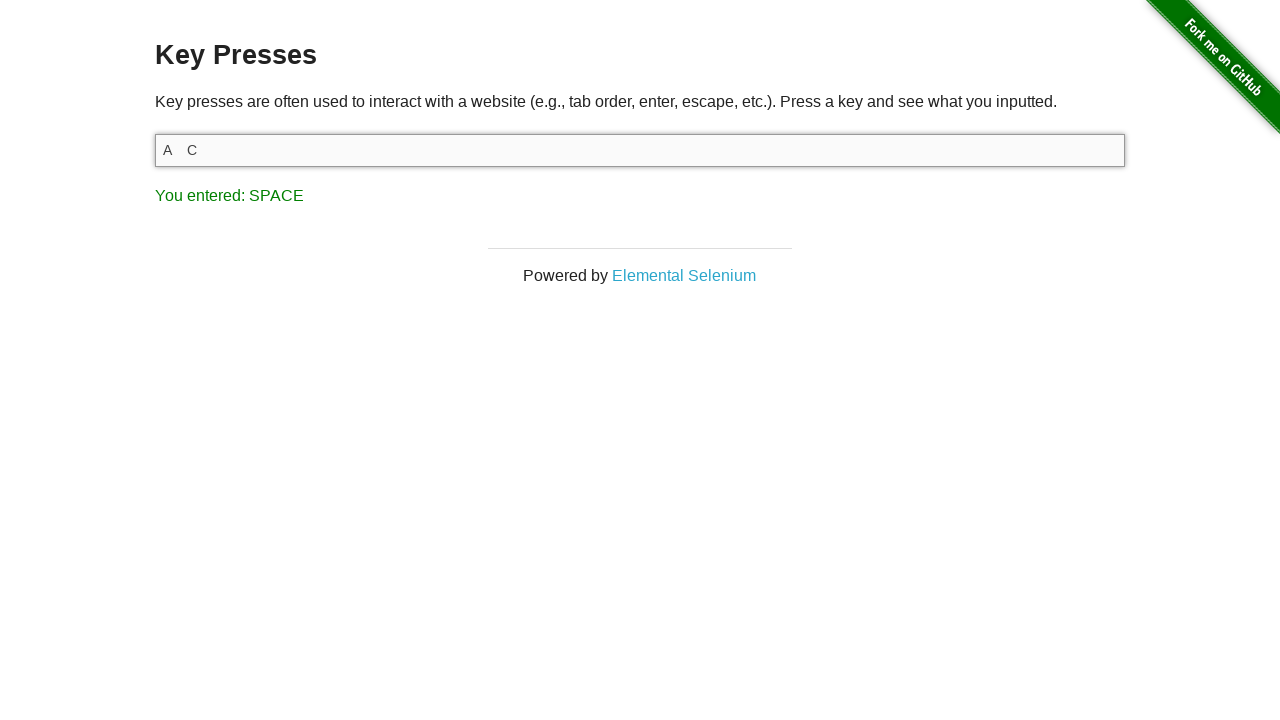

Pressed Right Arrow key on #target
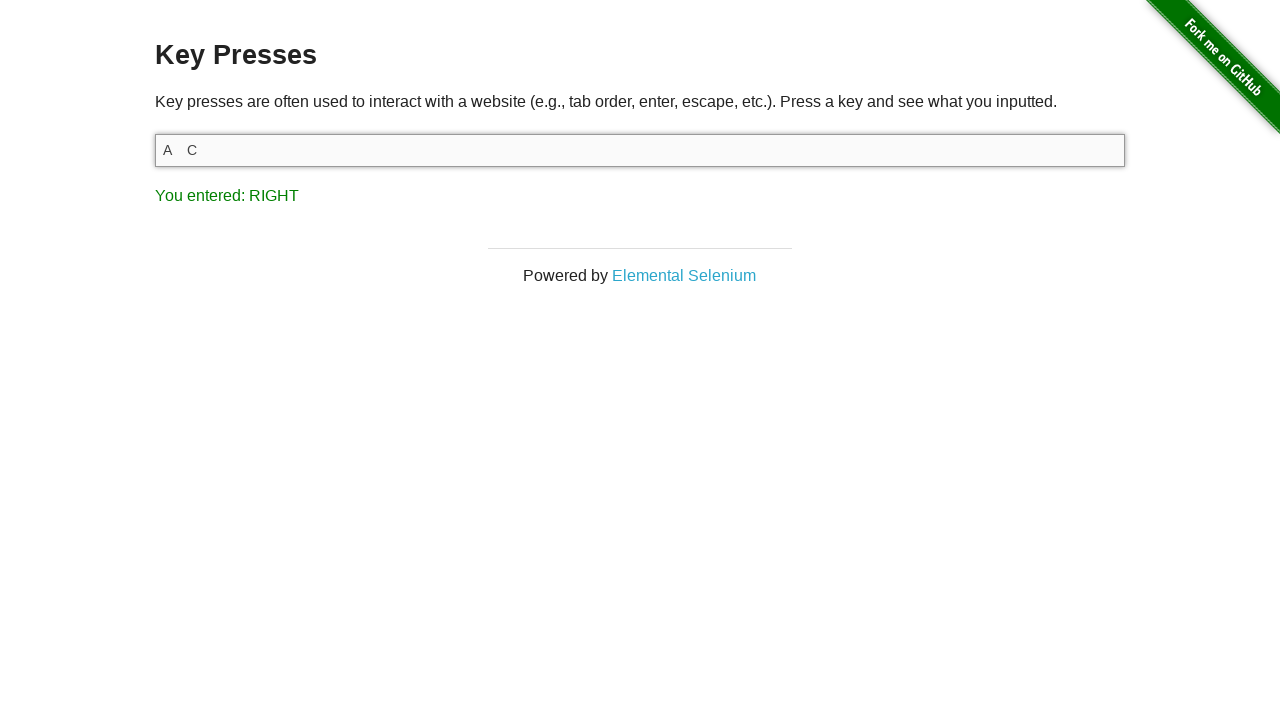

Pressed Space key after Right Arrow on #target
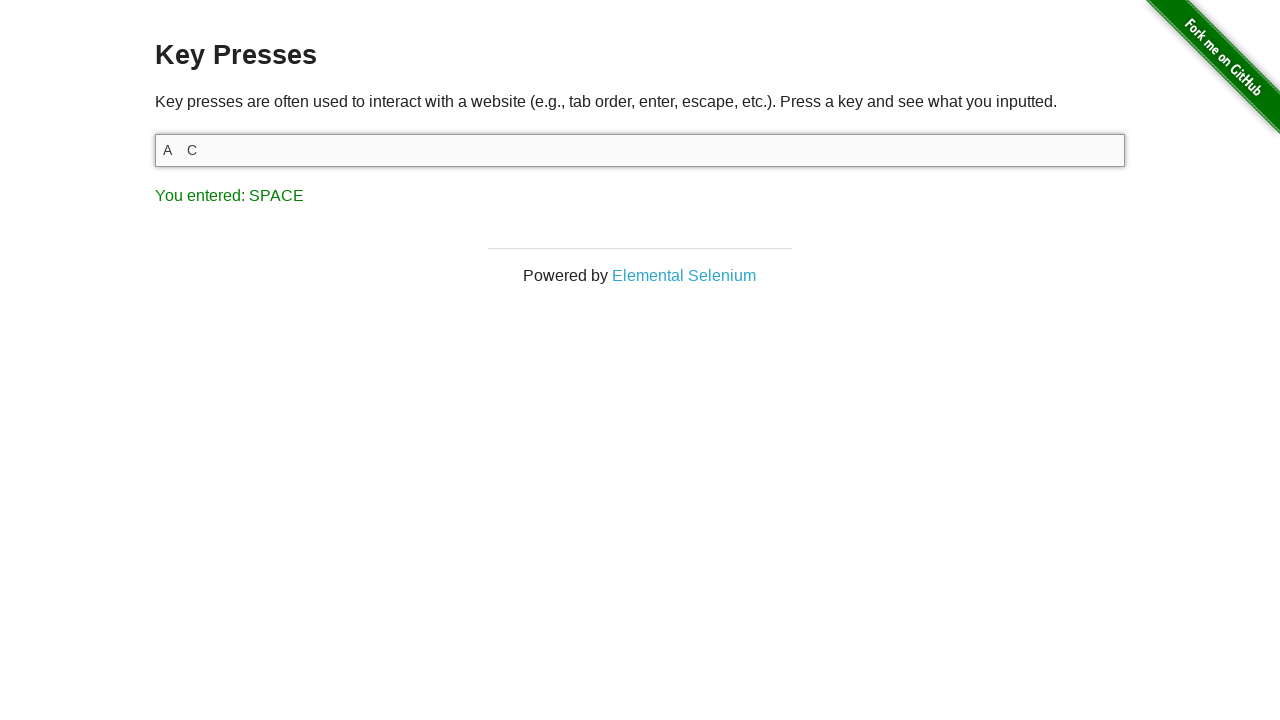

Pressed Shift+A to type capital letter A on #target
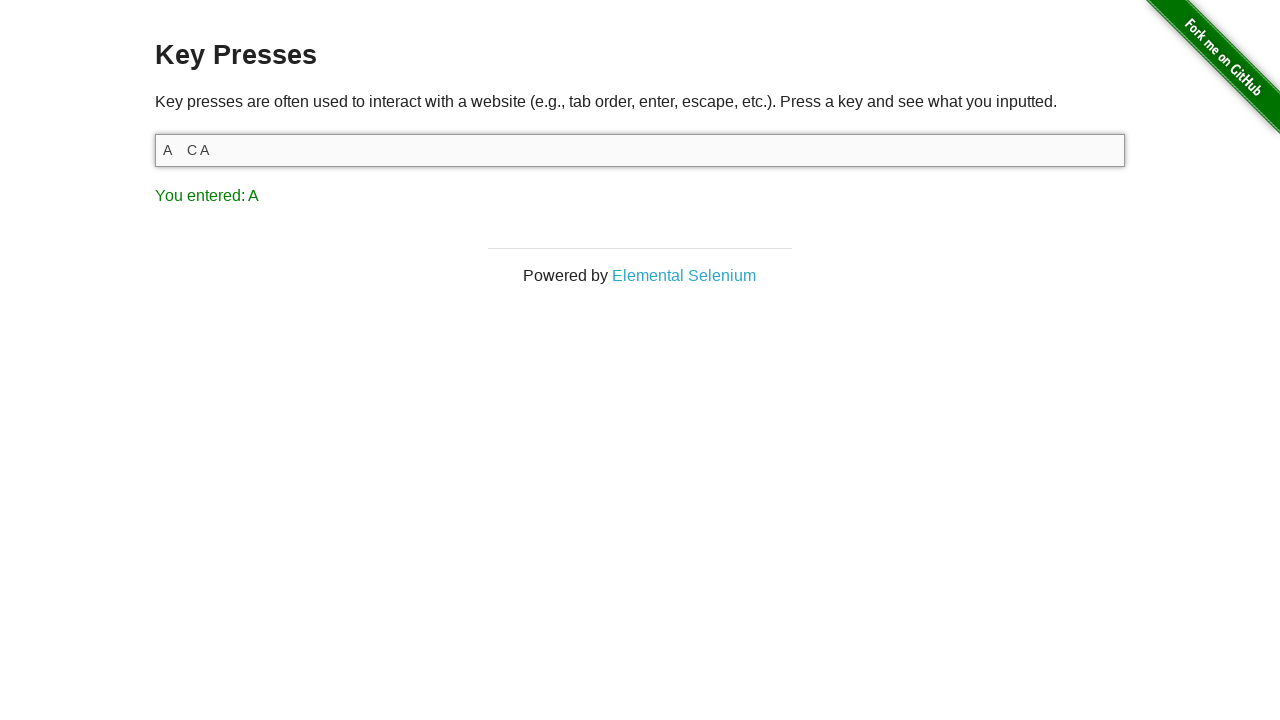

Pressed Shift+B to type capital letter B on #target
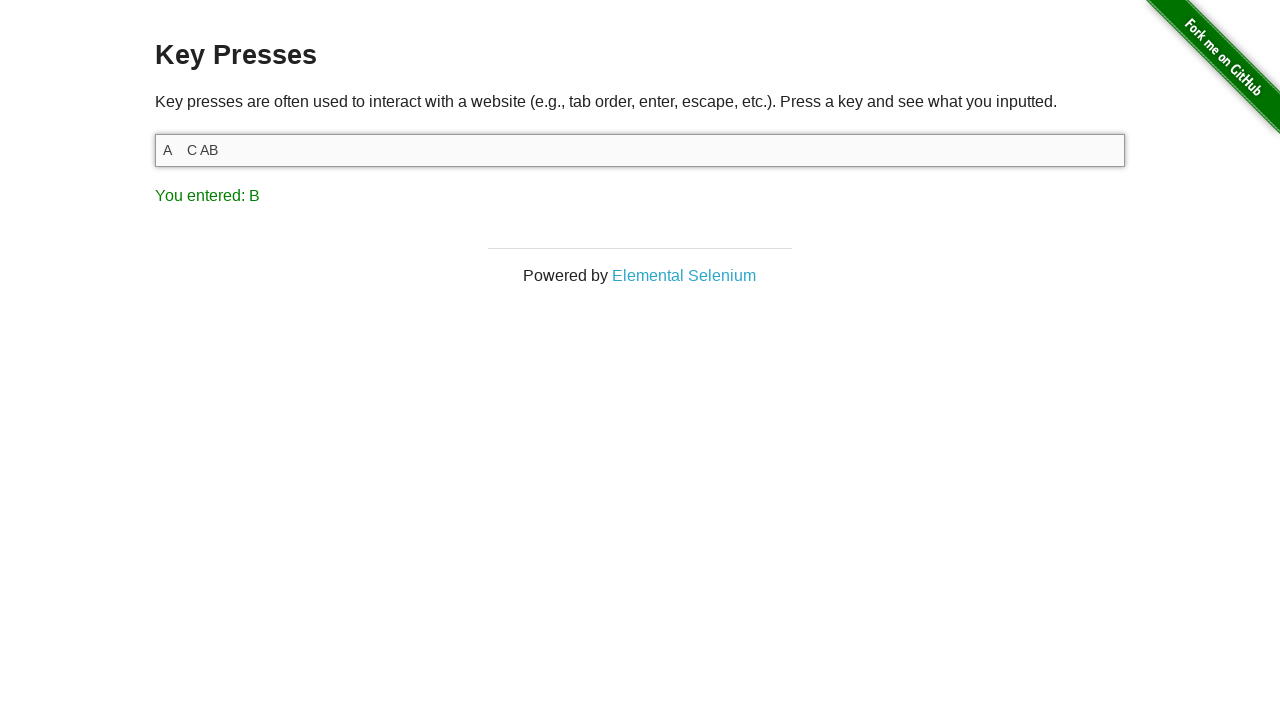

Pressed Shift+C to type capital letter C on #target
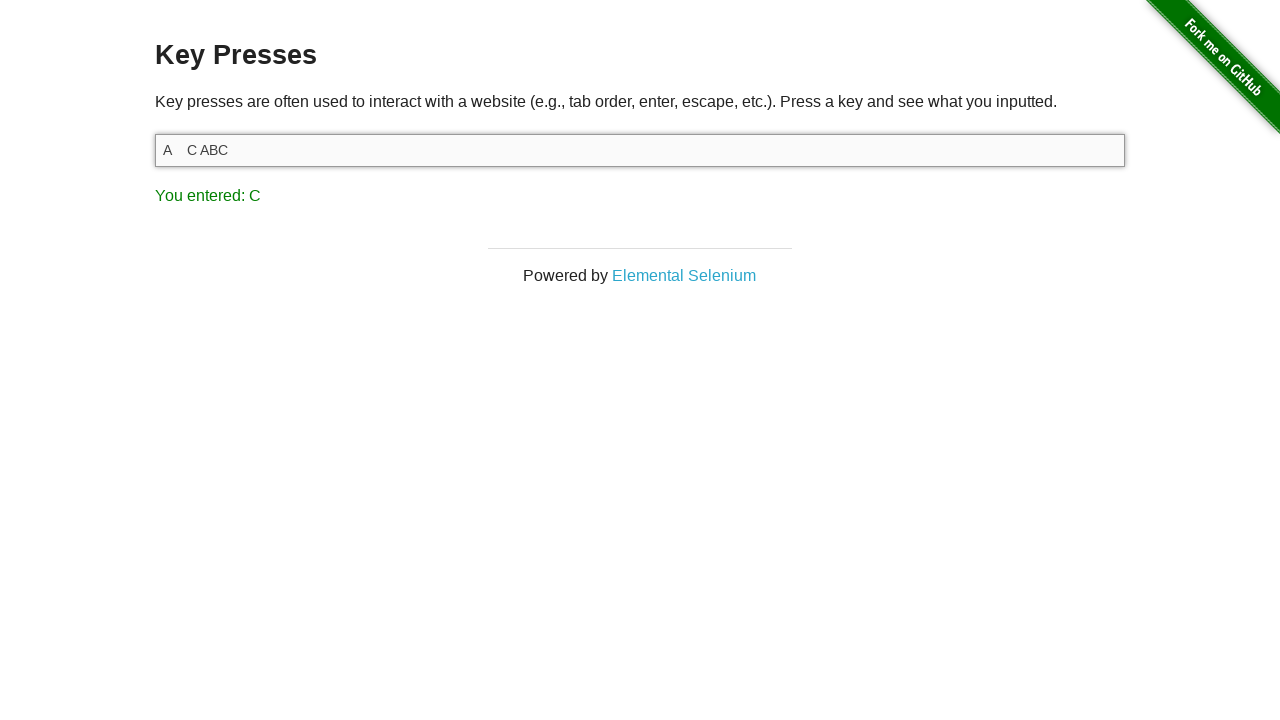

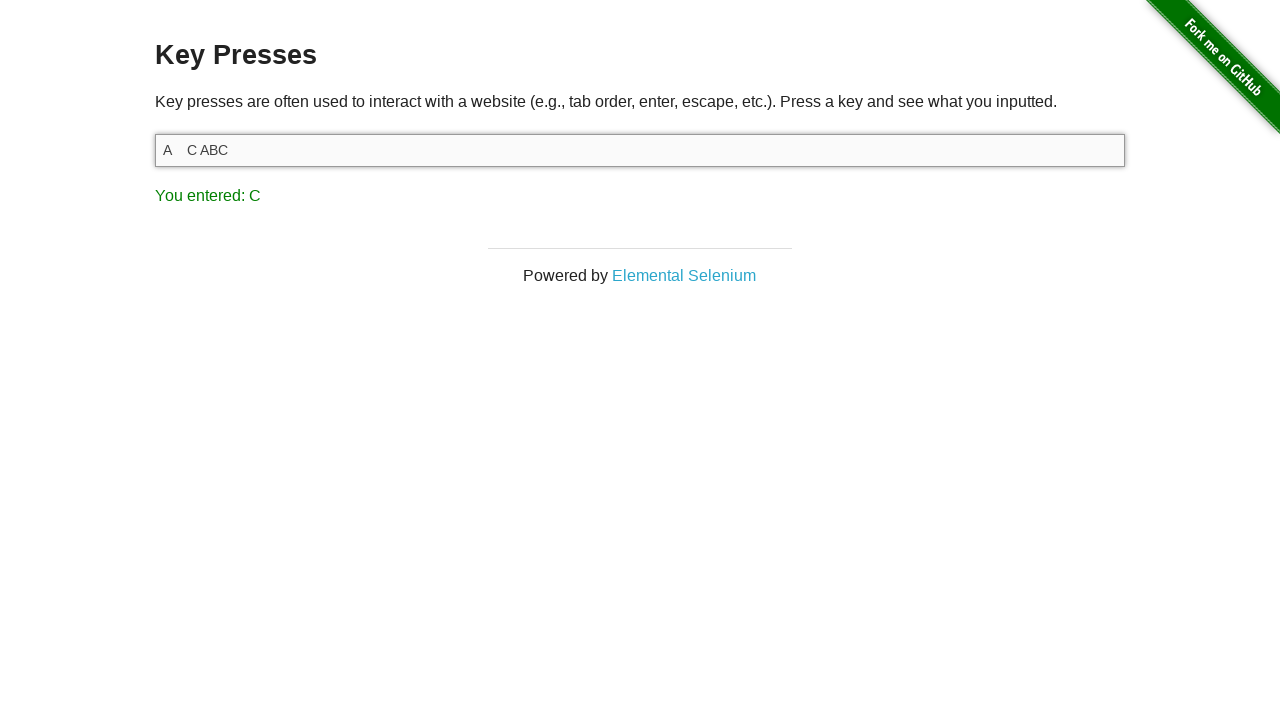